Tests the Join submenu navigation to Memberships page via the navbar

Starting URL: https://fwstaging-core.futurewomen.com/

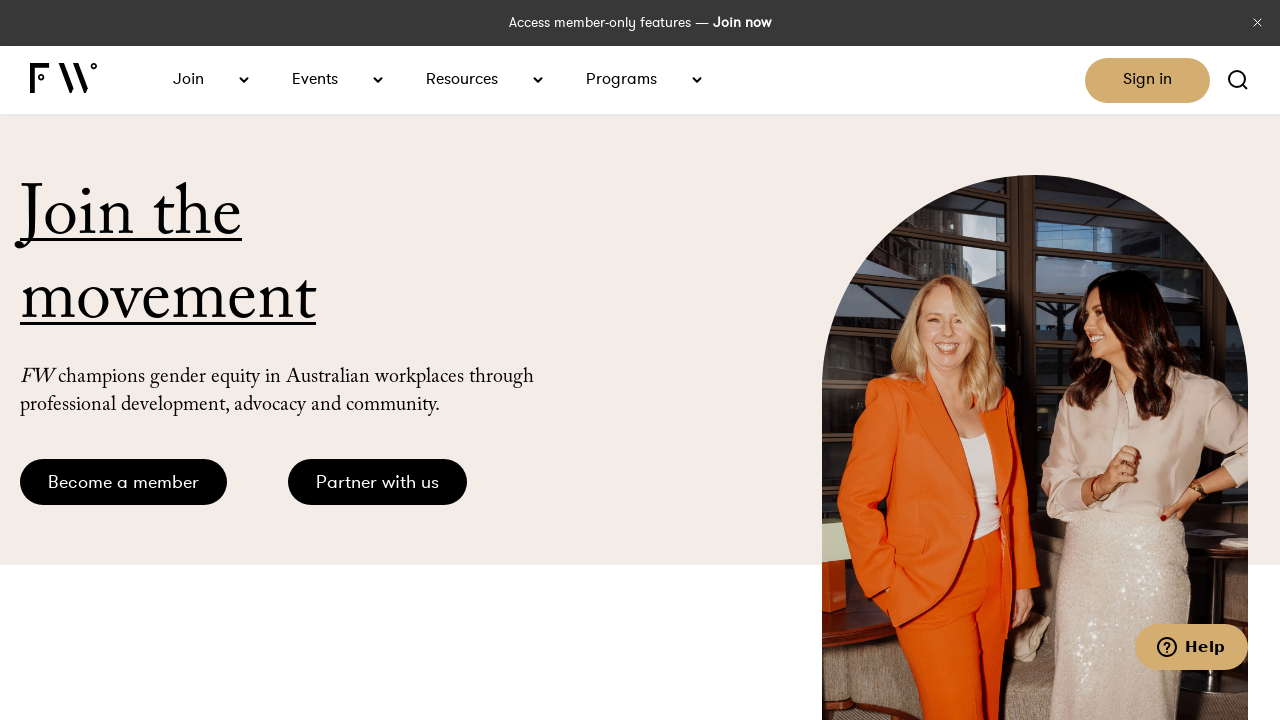

Clicked Join menu item in navbar at (196, 78) on internal:role=link[name="Join"s]
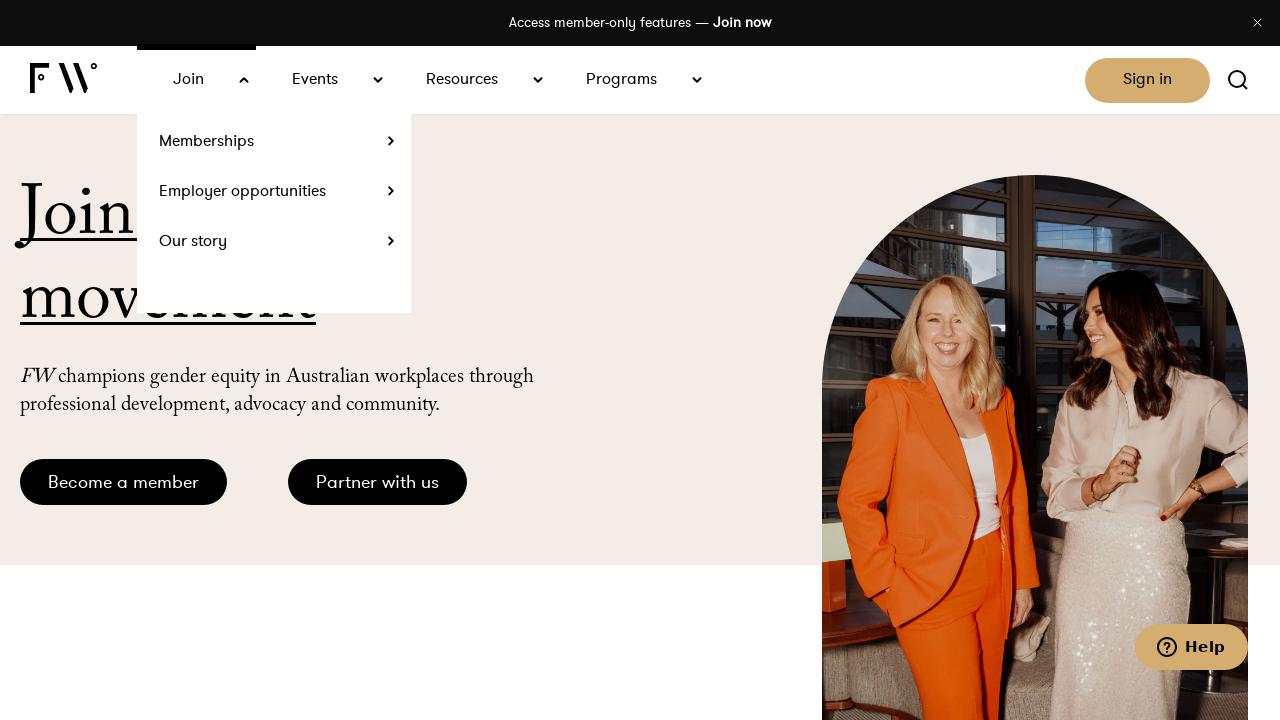

Clicked Memberships submenu option at (274, 140) on internal:role=link[name="Memberships"i]
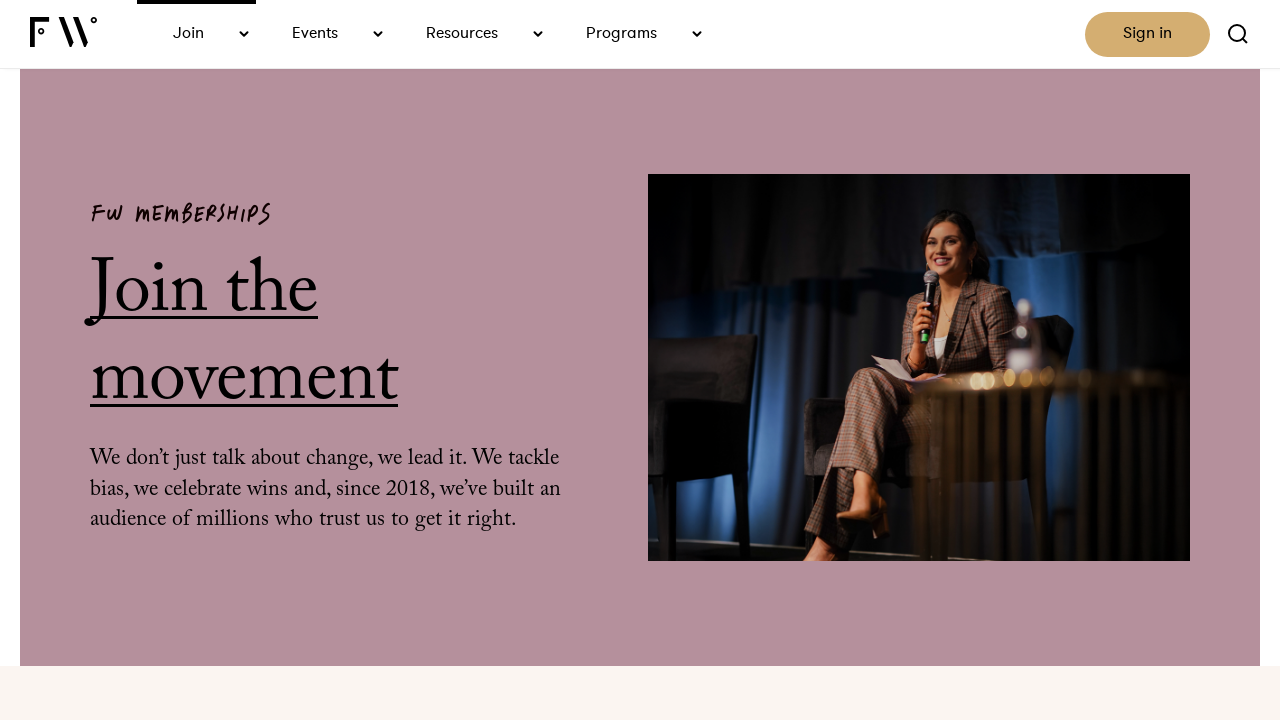

Verified Memberships page loaded by clicking 'Join the movement' text at (369, 337) on internal:text="Join the movement"s
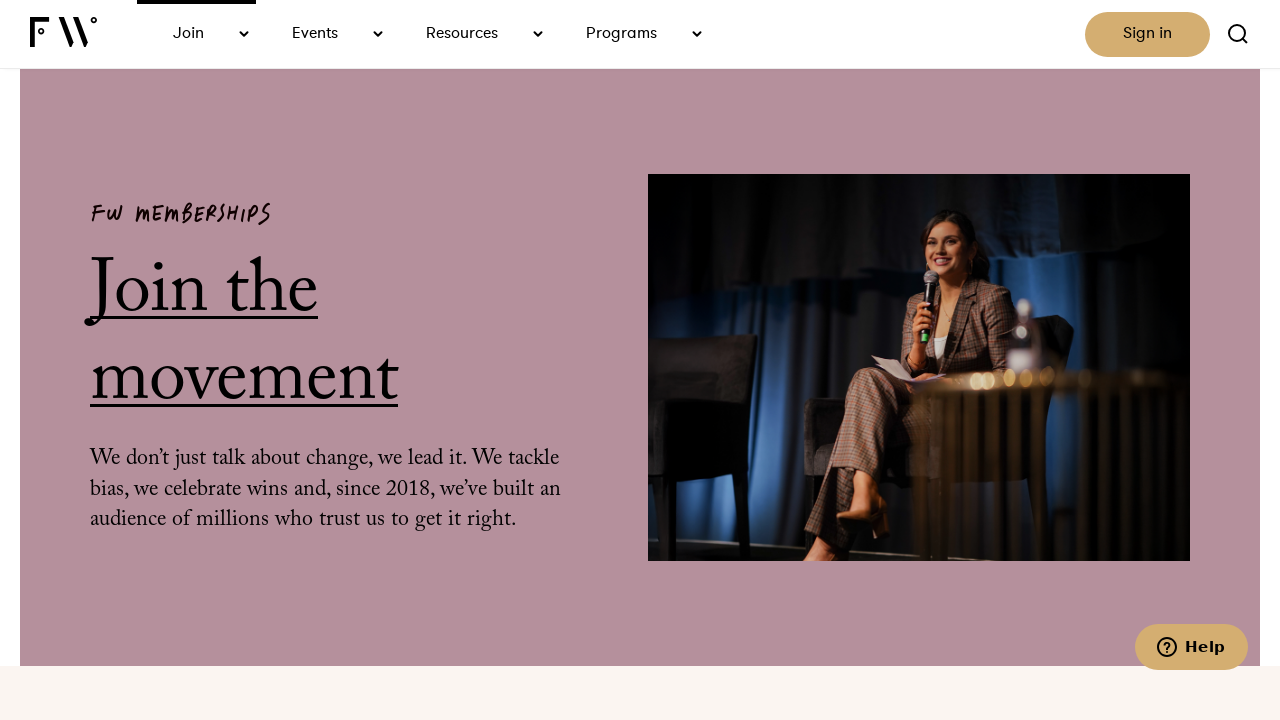

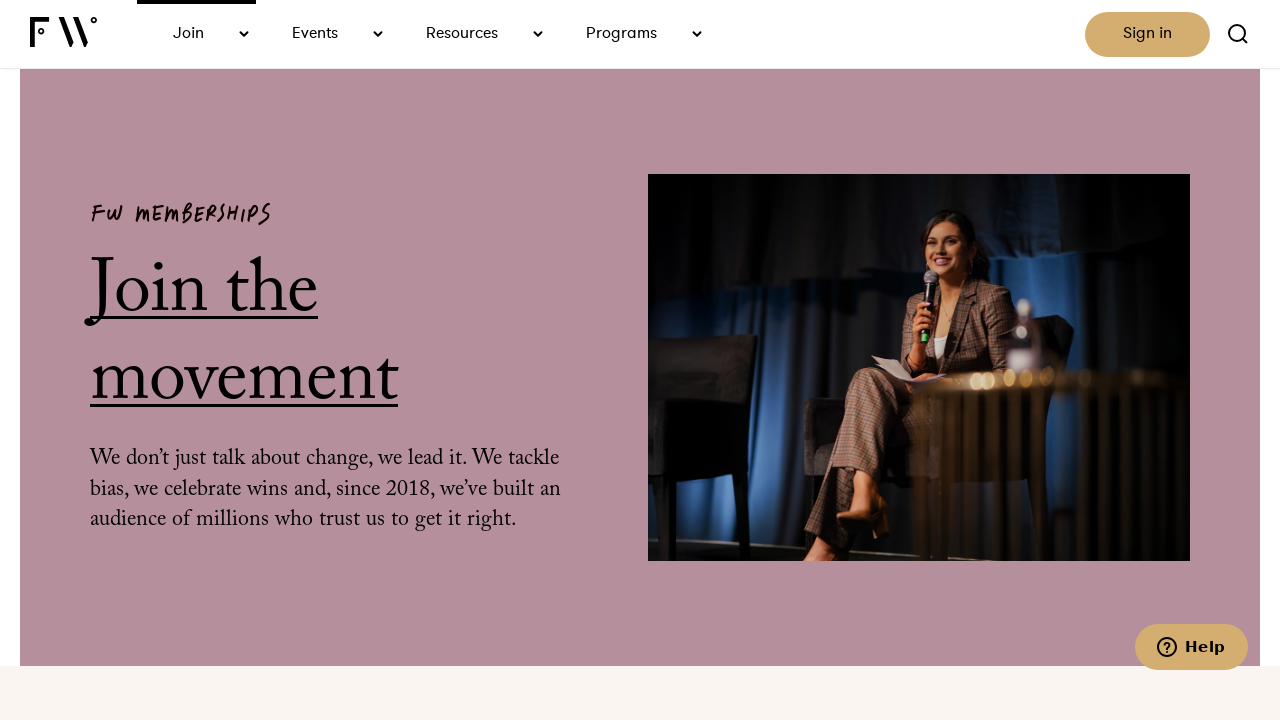